Tests dropdown functionality by accessing a select element and retrieving its options

Starting URL: http://the-internet.herokuapp.com/dropdown

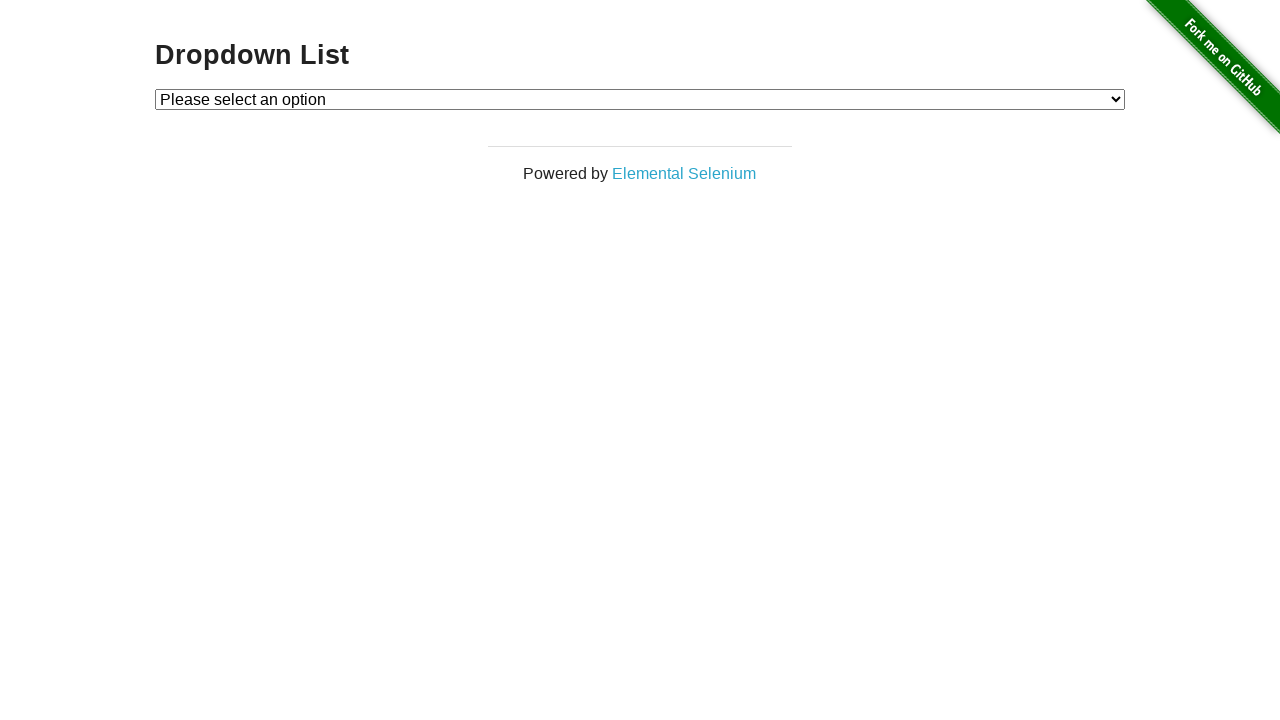

Navigated to dropdown test page
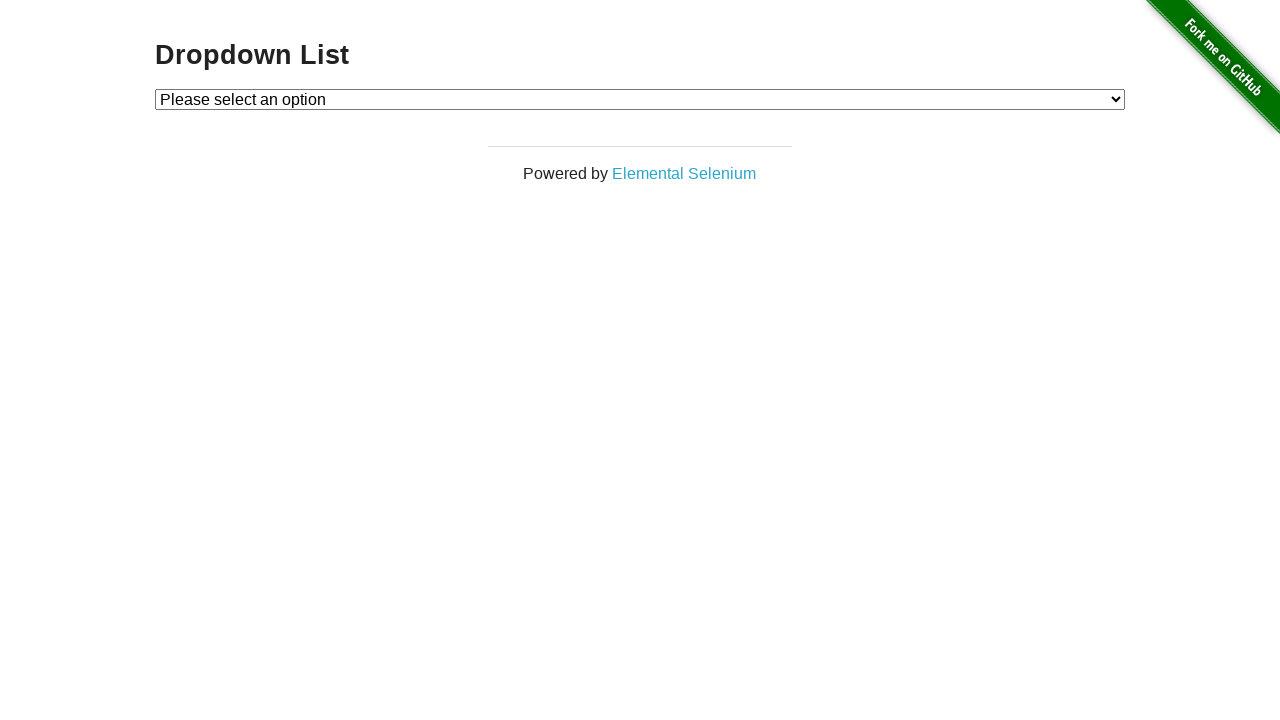

Located dropdown element with id 'dropdown'
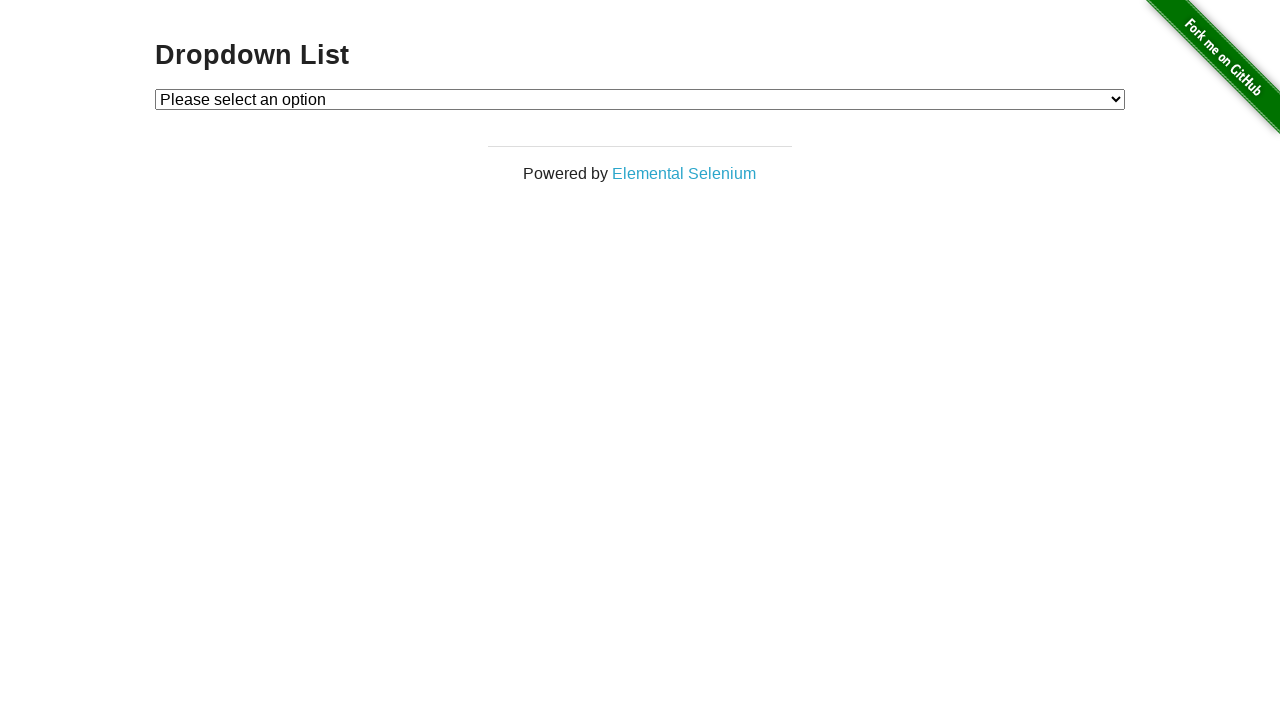

Clicked dropdown to open options at (640, 99) on #dropdown
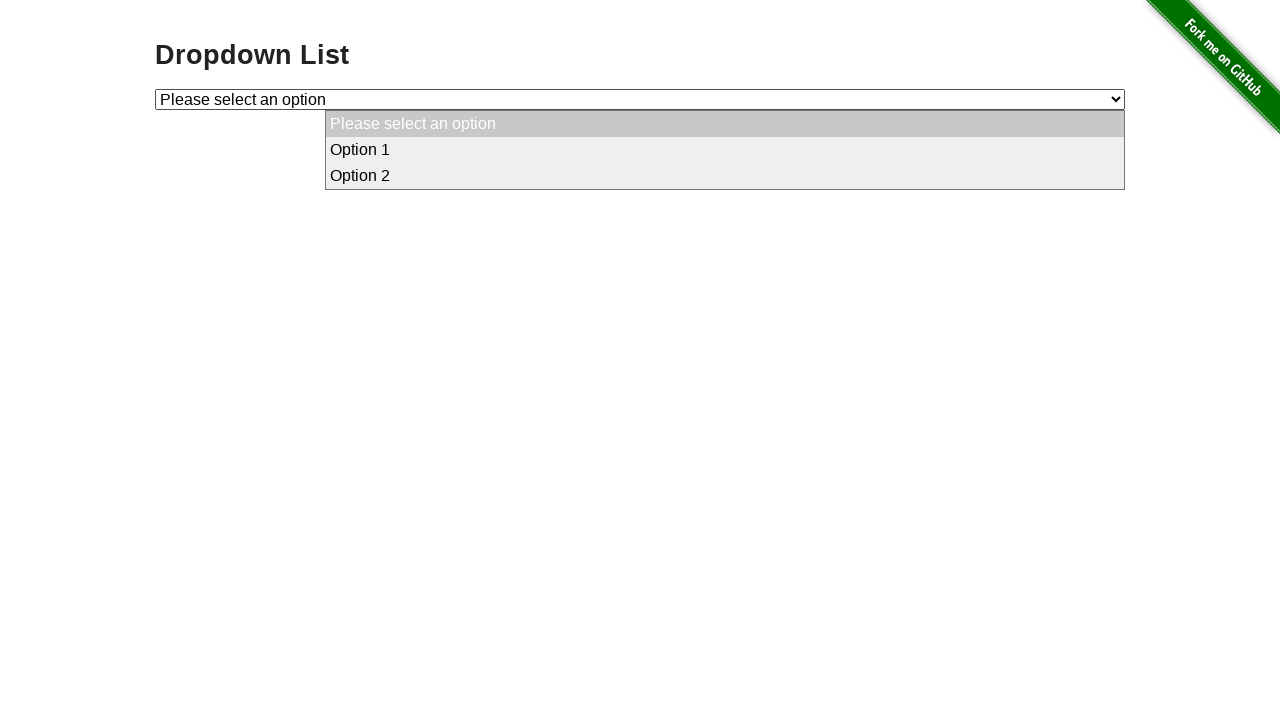

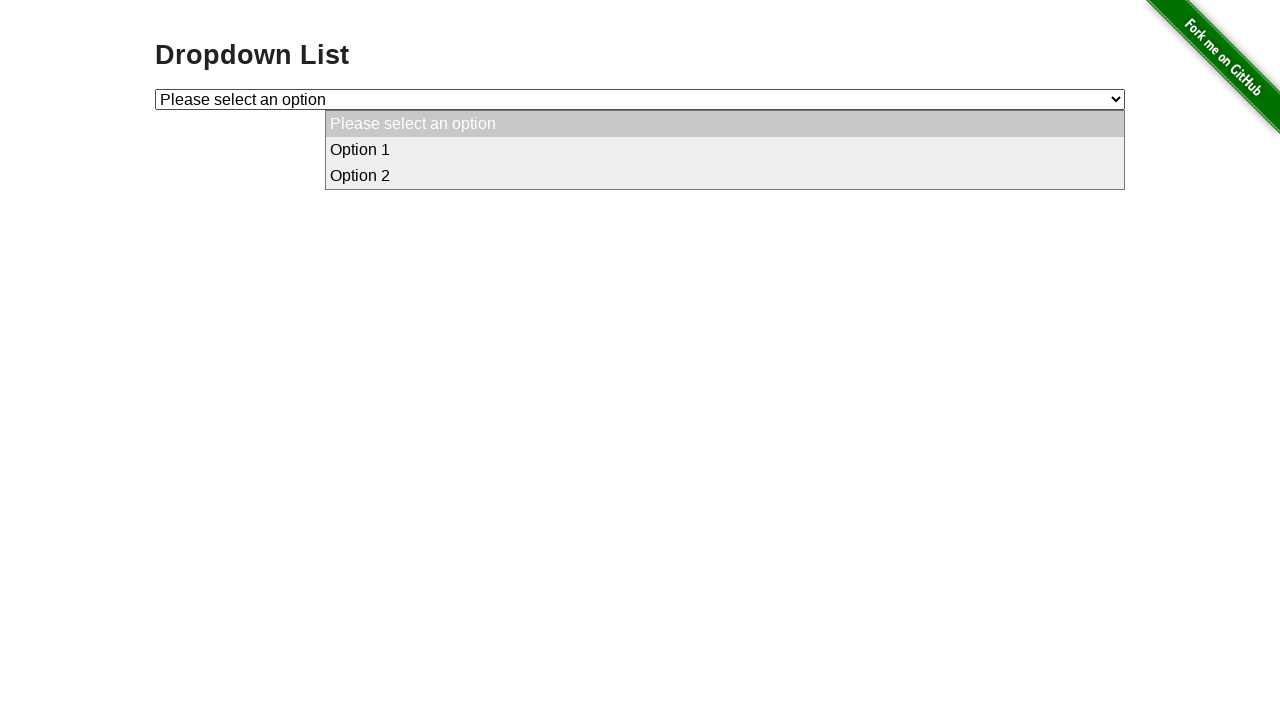